Tests scrolling further down the thesaurus homepage.

Starting URL: https://www.thesaurus.com/

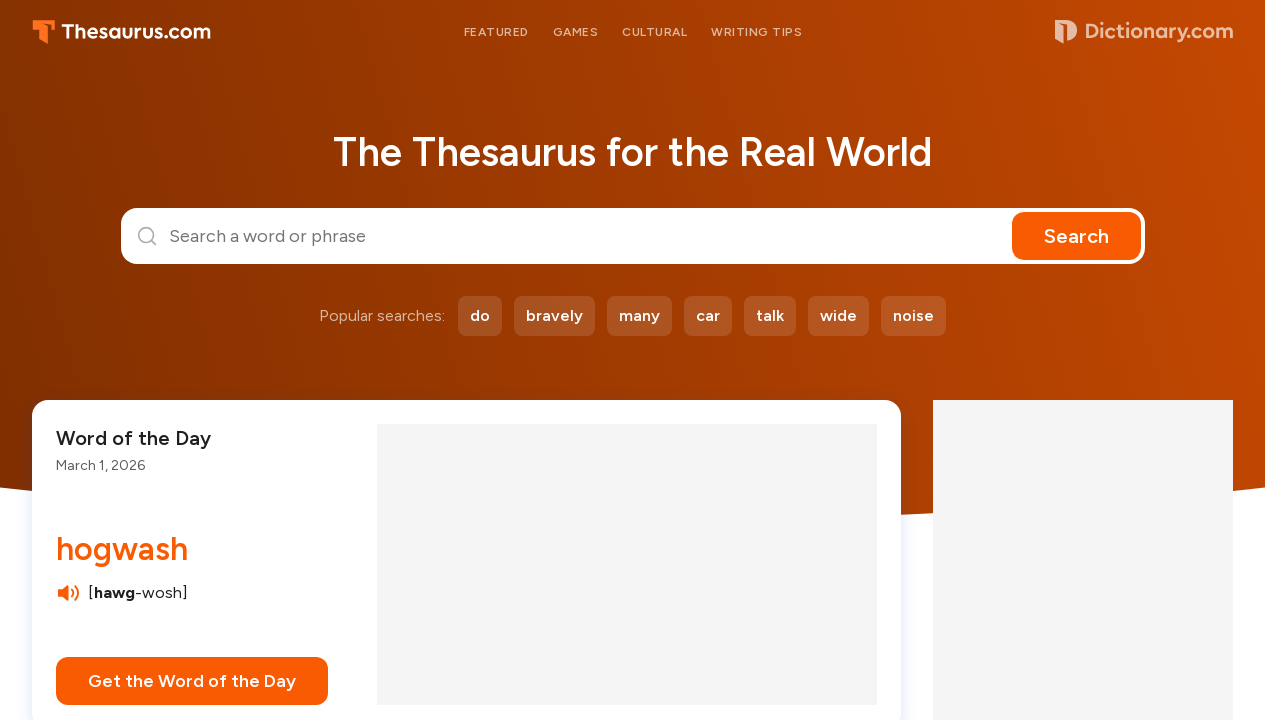

Scrolled down the thesaurus homepage by 2300 pixels
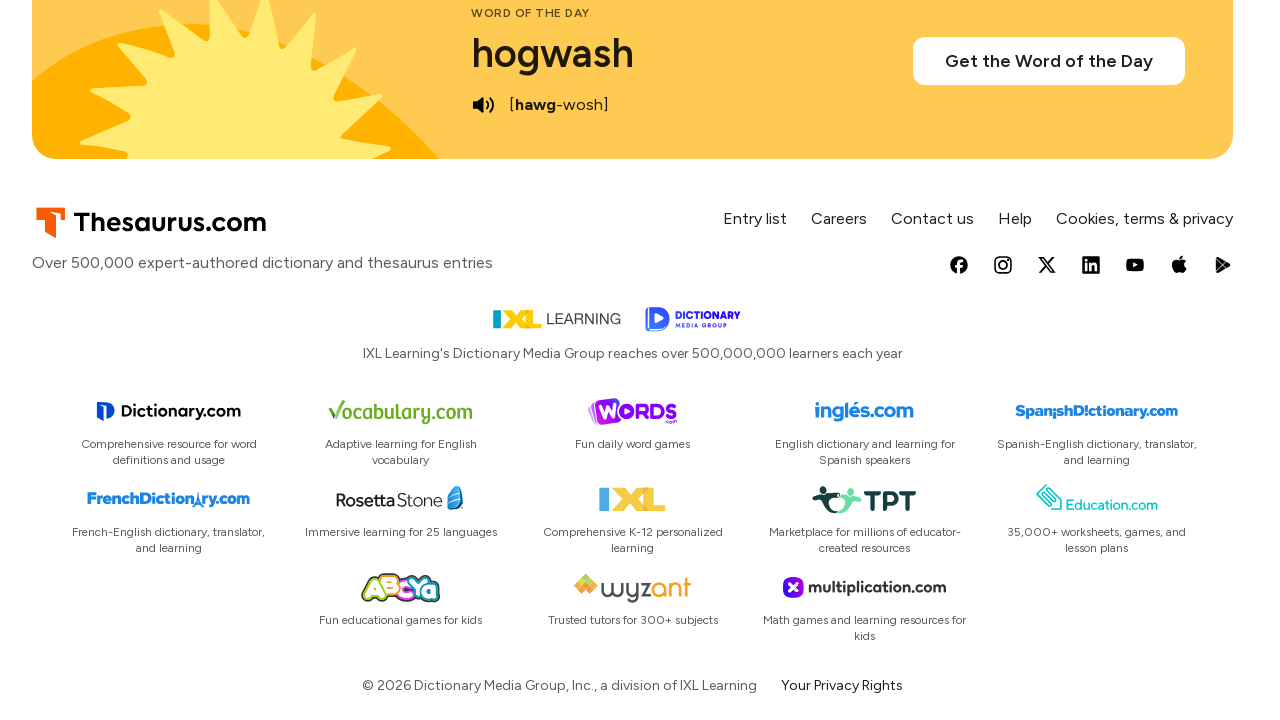

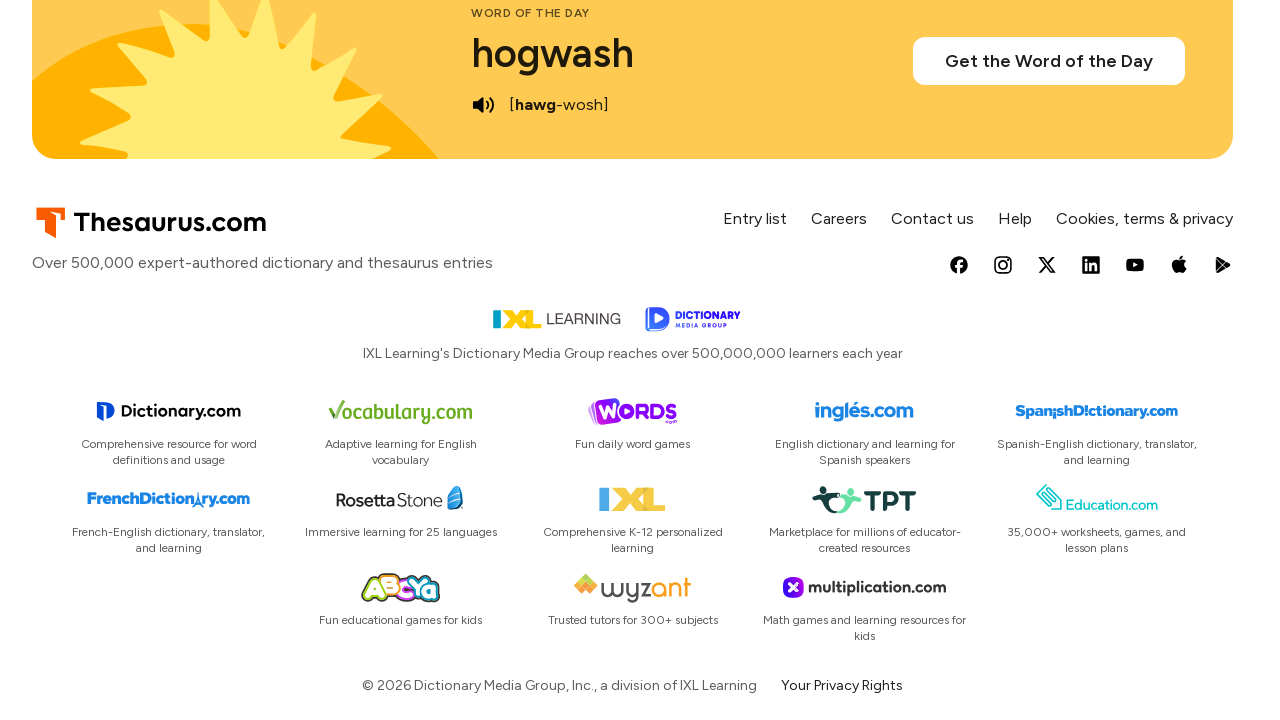